Tests right-click (context menu) functionality on a sidebar navigation link

Starting URL: http://jqueryui.com/

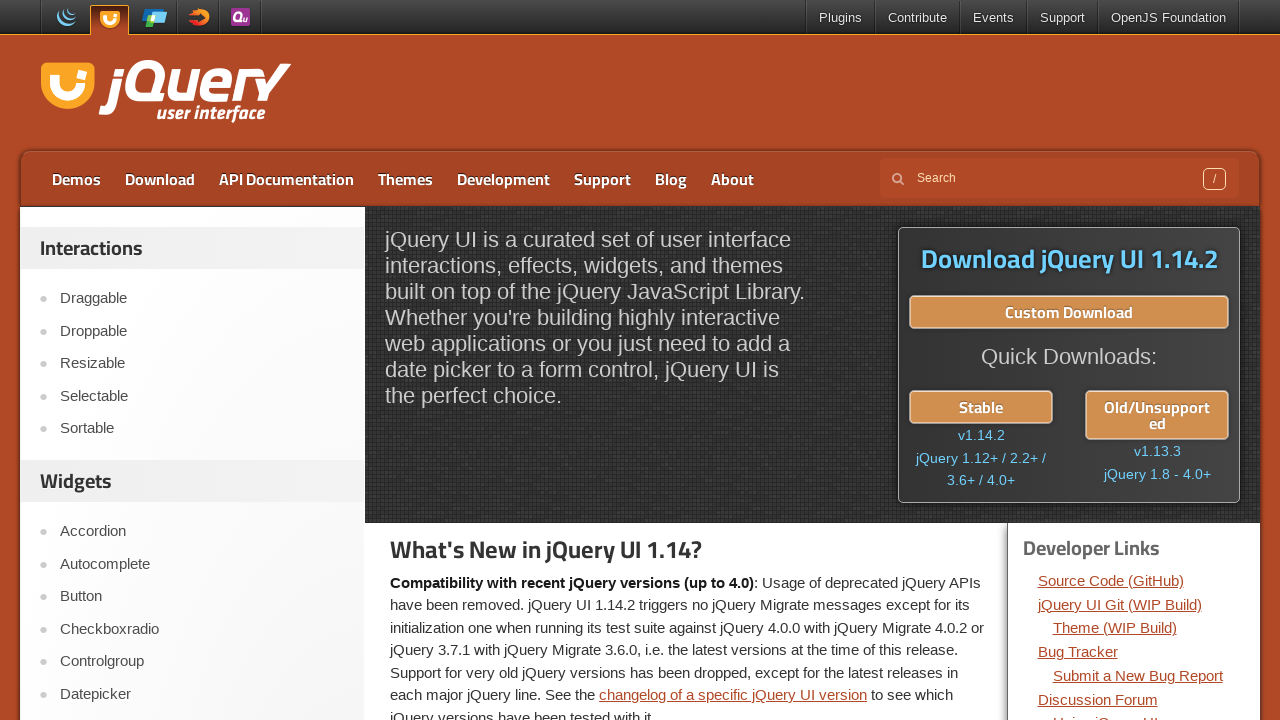

Waited for sidebar to load
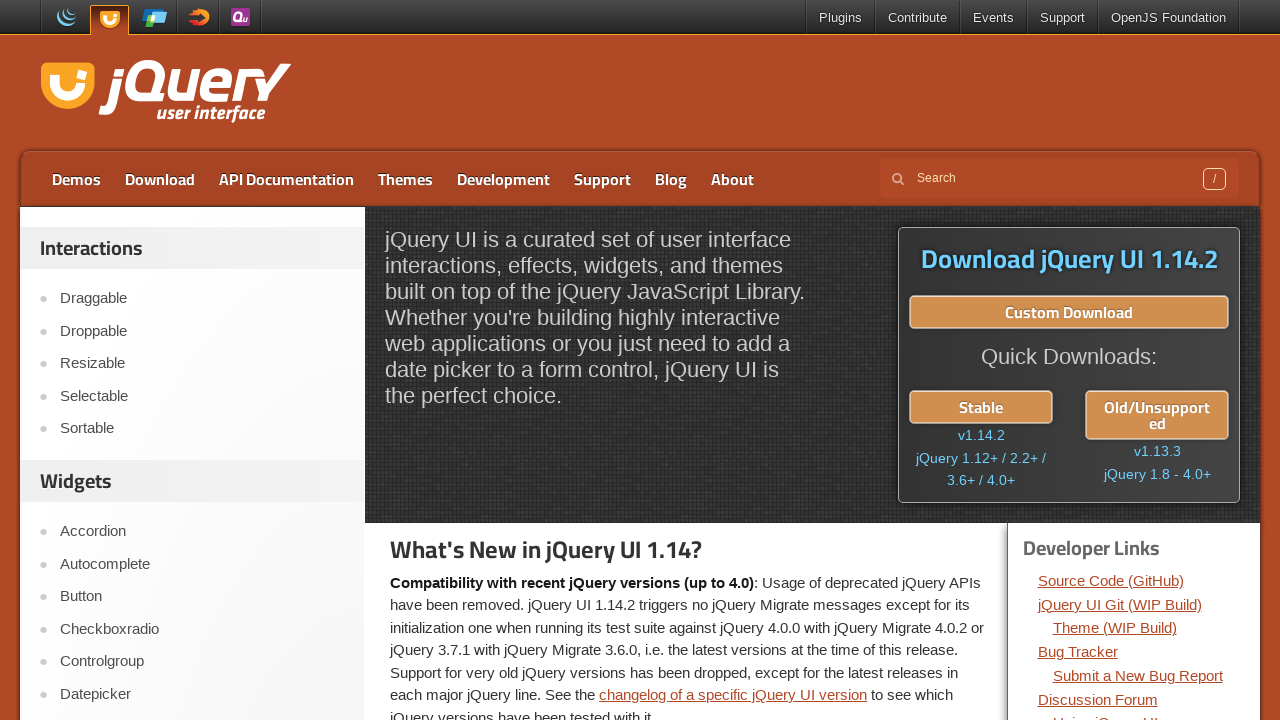

Right-clicked on the 4th sidebar navigation link to open context menu at (202, 396) on #sidebar aside ul li:nth-child(4) a
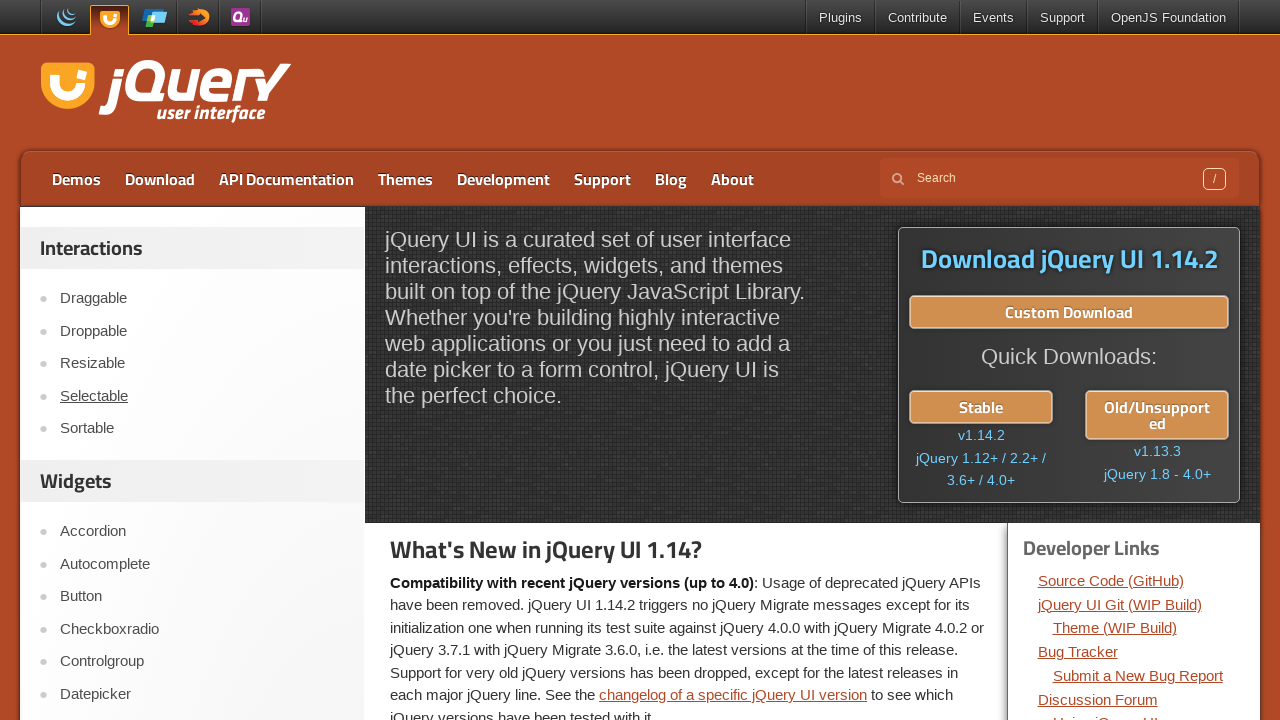

Waited 2 seconds for context menu to appear
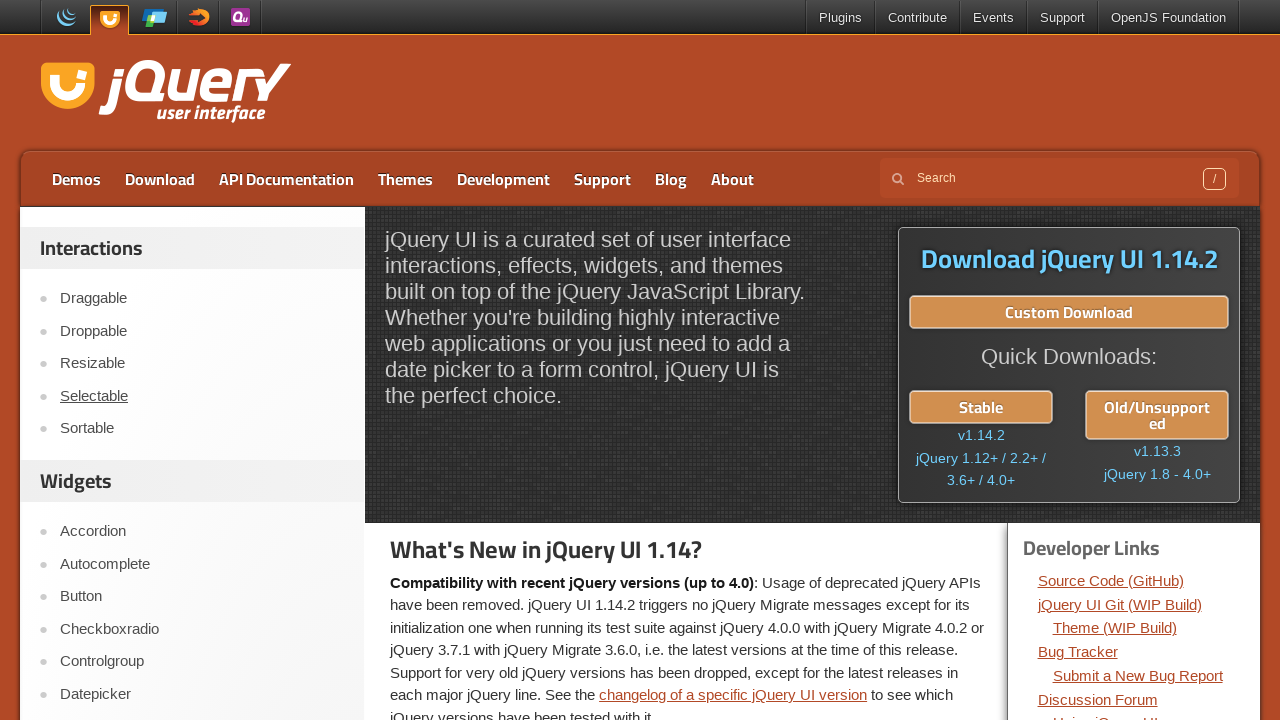

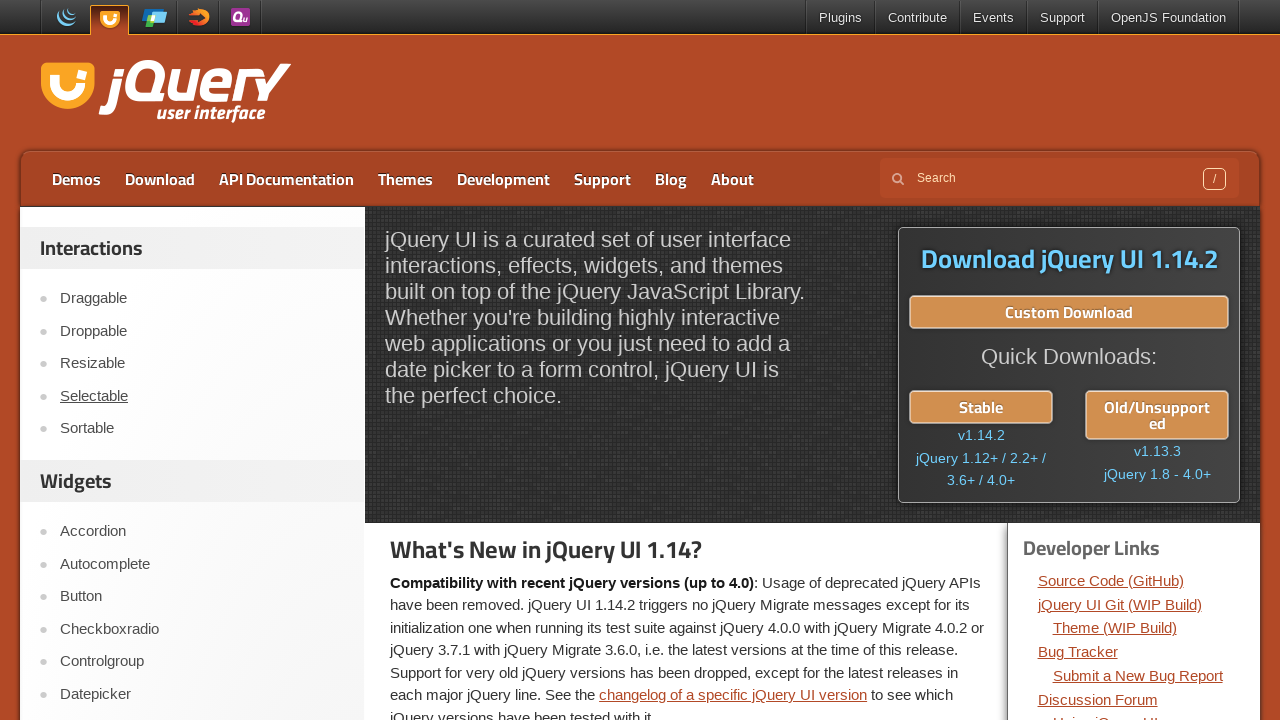